Tests a math exercise page by clicking a checkbox to allow input, generating a new question, entering an answer, and checking it

Starting URL: https://www.realmath.de/Neues/Klasse8/binome/binomevar03.php

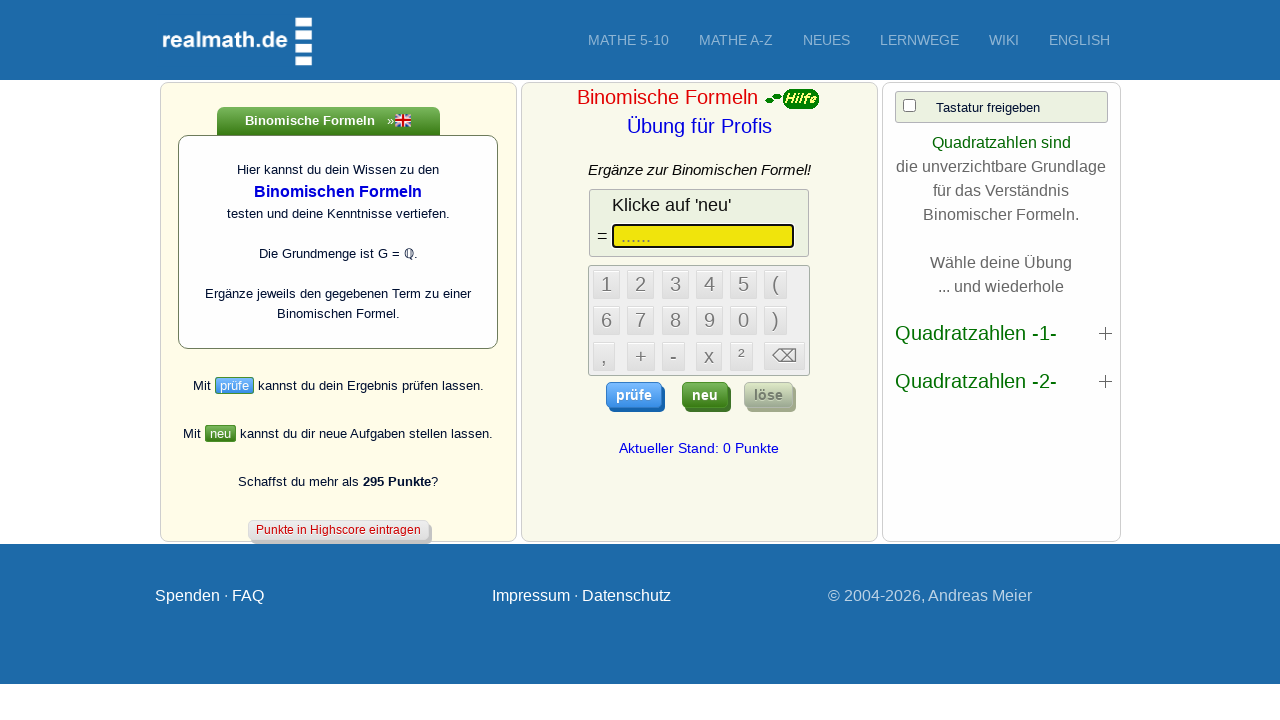

Clicked checkbox to allow input at (909, 106) on input[type='checkbox']
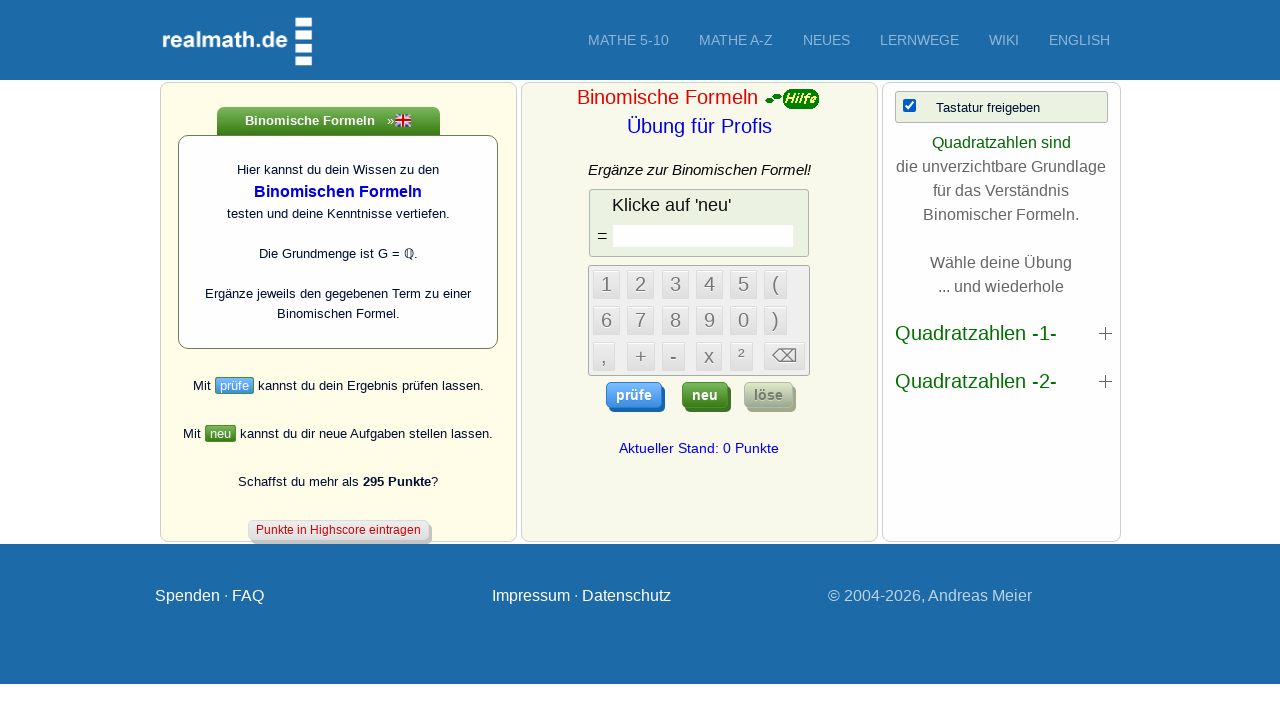

Clicked button to generate a new question at (705, 395) on .neuButton
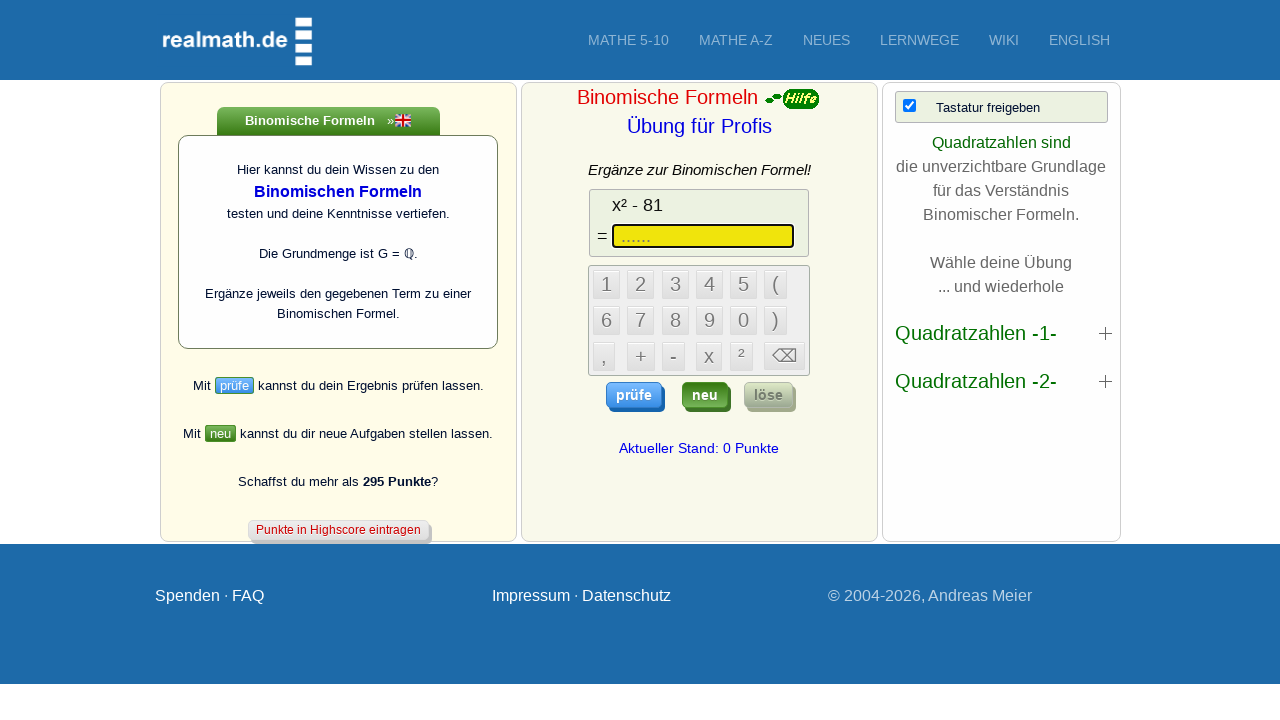

Entered answer '1111' in the input field on #idxt1
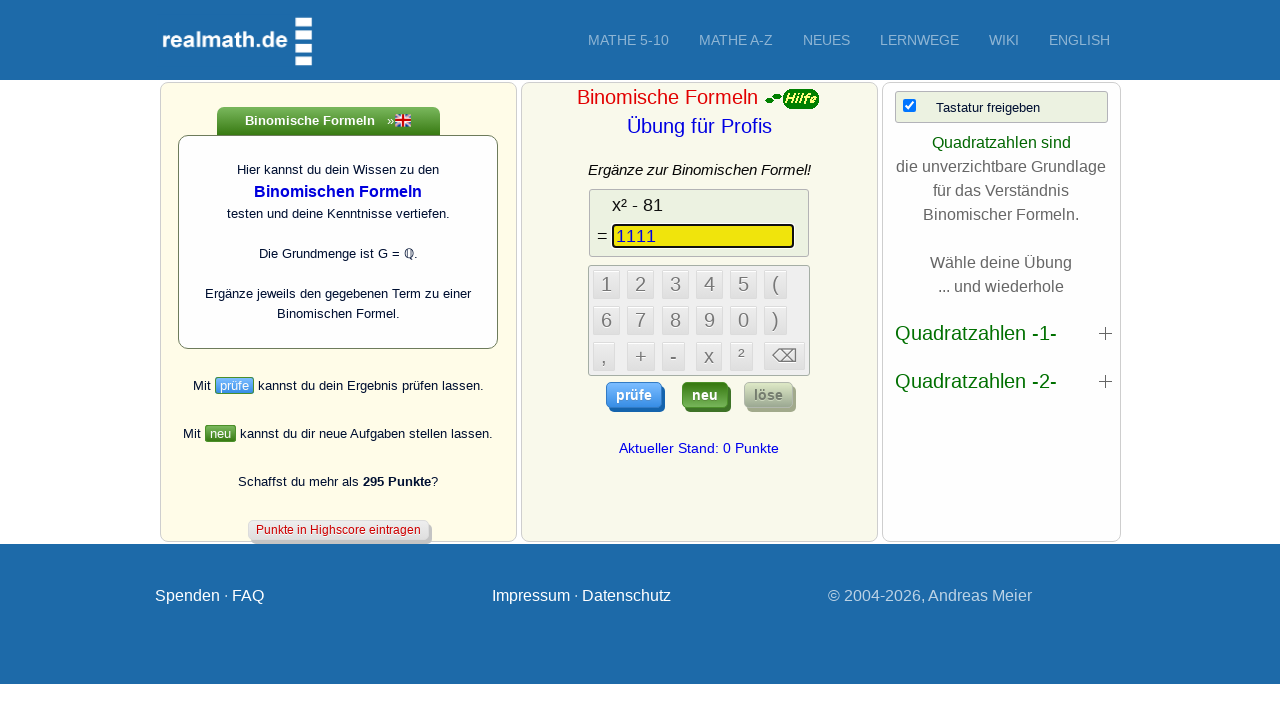

Clicked button to check the answer at (634, 395) on .pruefeButton
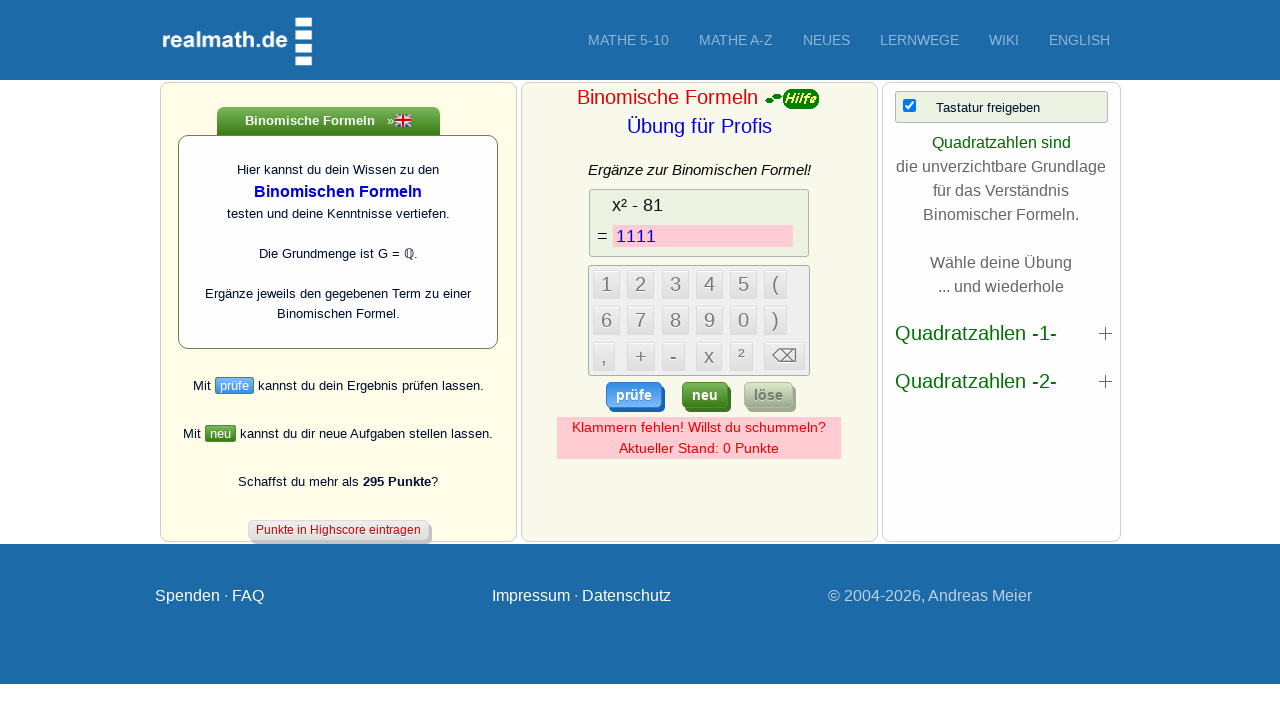

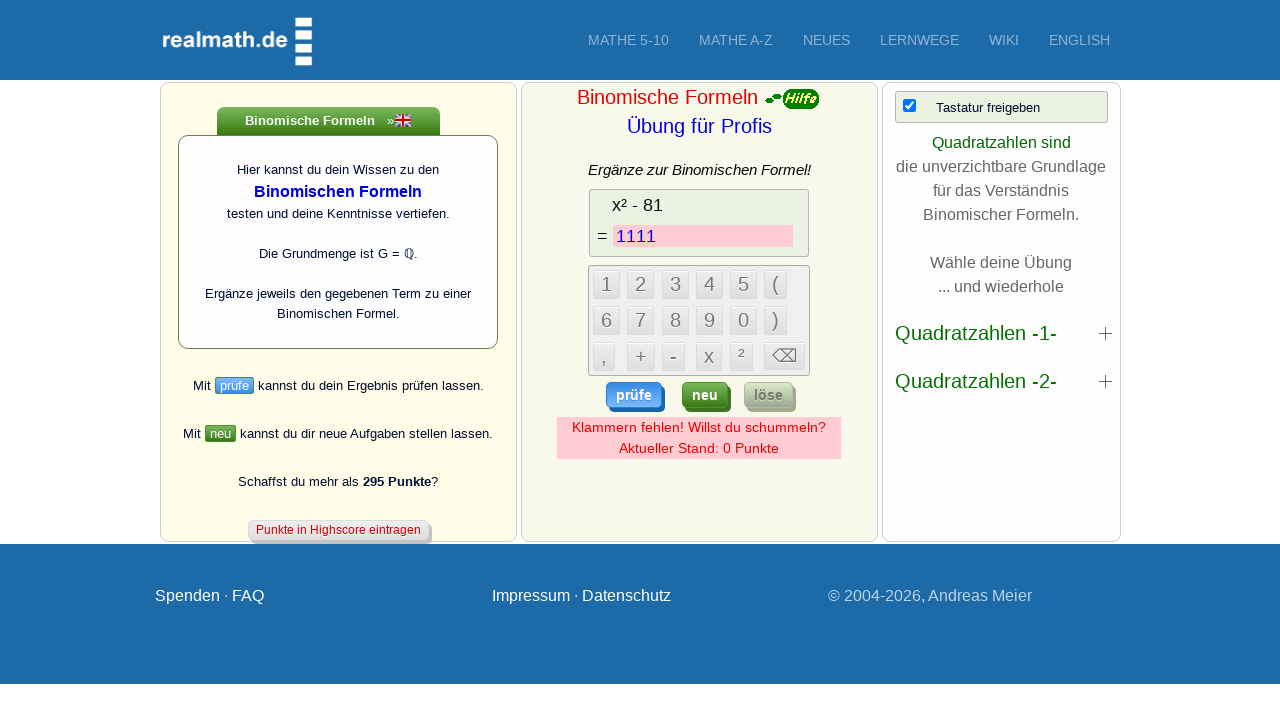